Tests page scrolling functionality by scrolling the browser window down by 500 pixels

Starting URL: https://rahulshettyacademy.com/AutomationPractice/

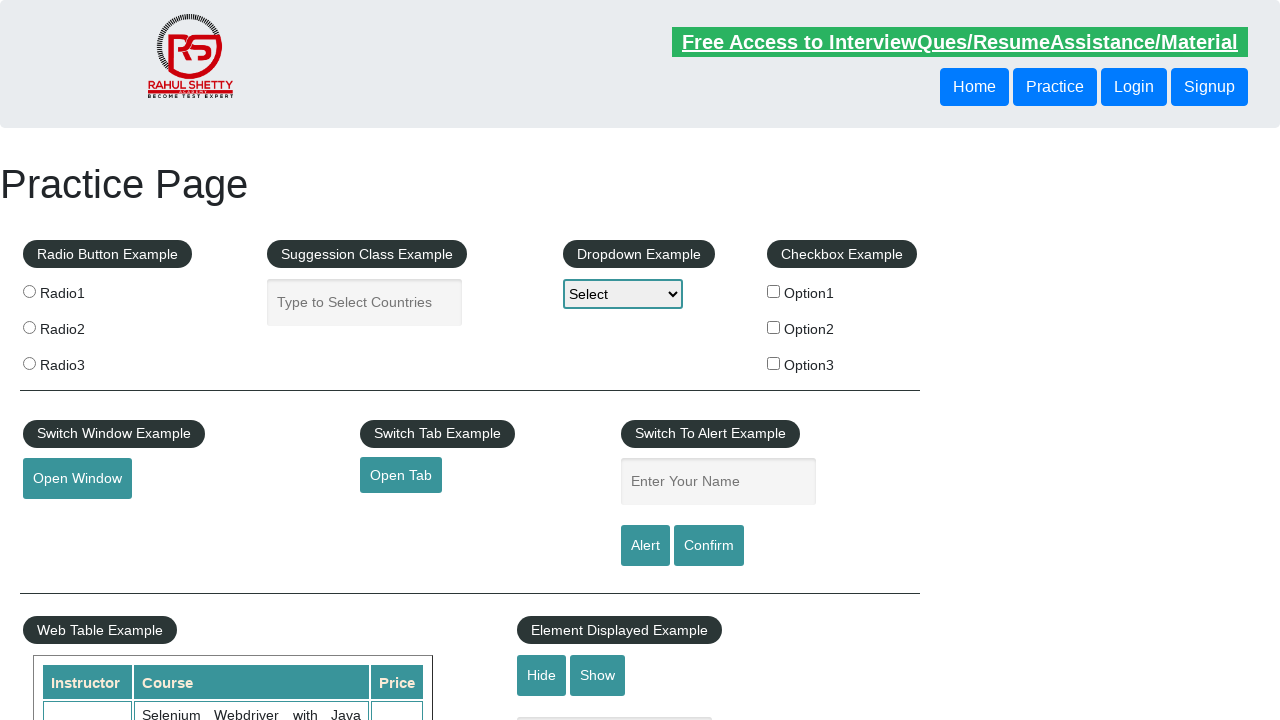

Scrolled browser window down by 500 pixels
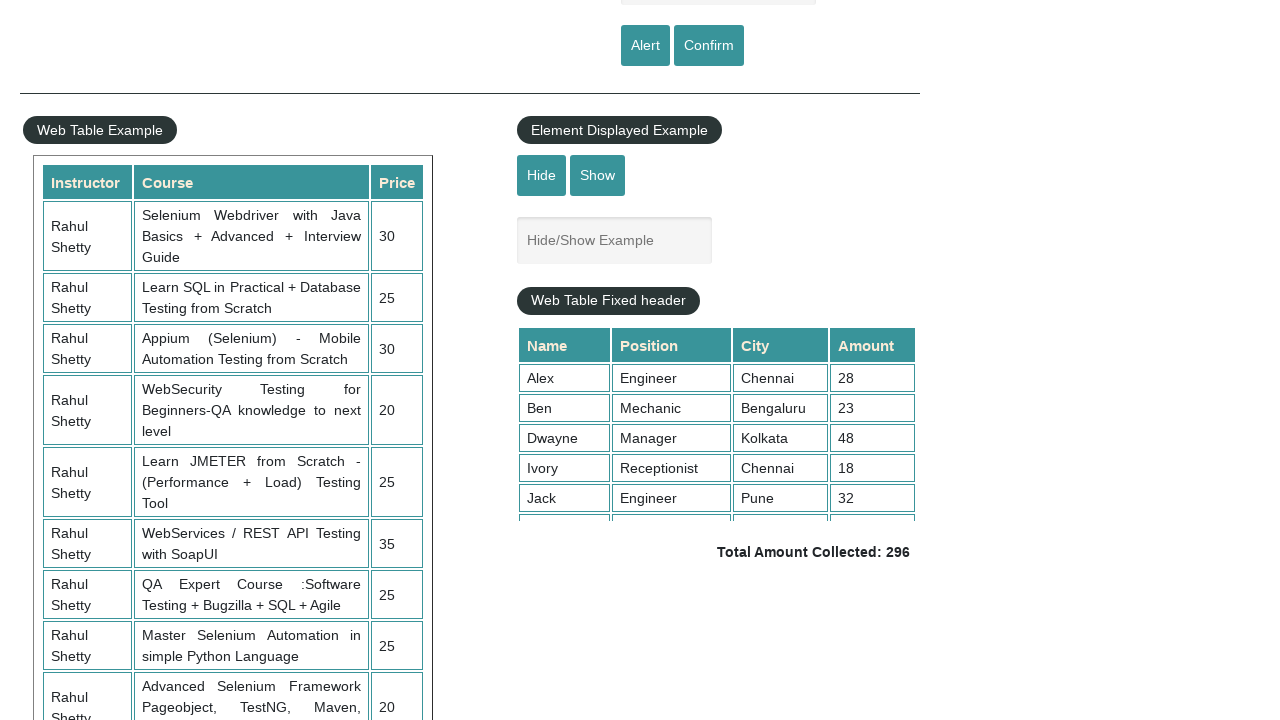

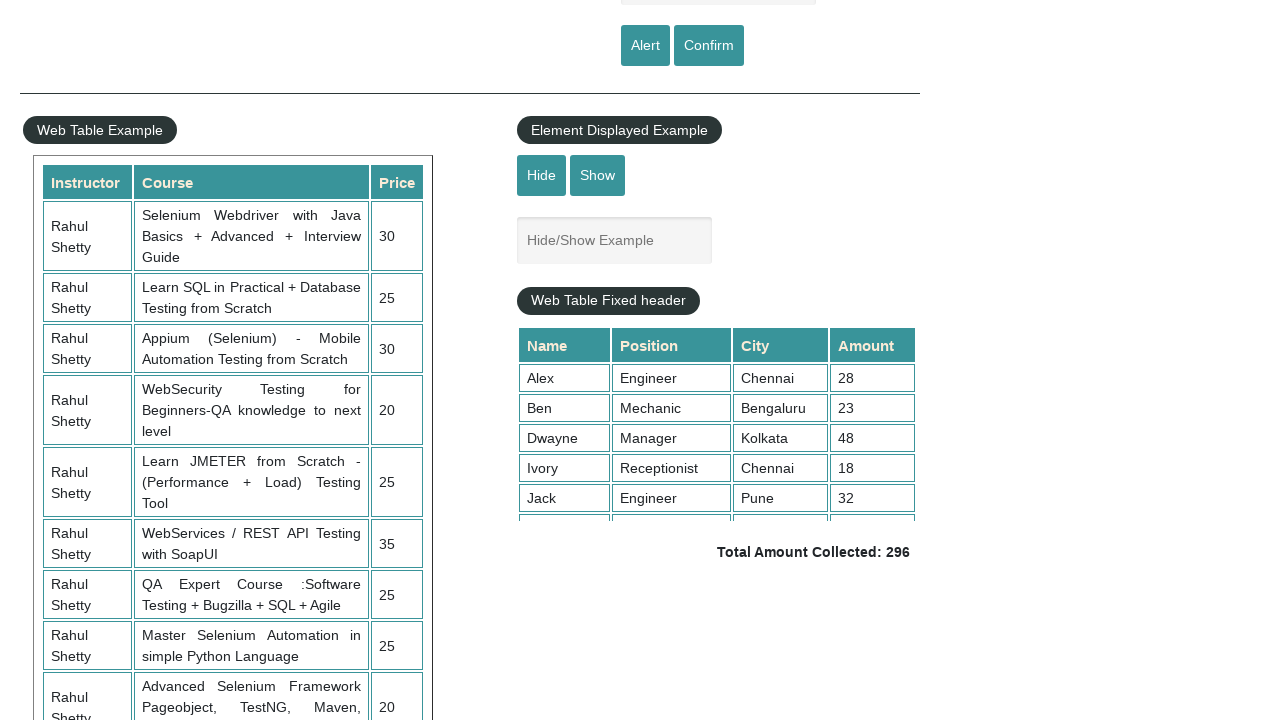